Tests checkbox functionality by checking and unchecking the first checkbox option and verifying its state

Starting URL: https://rahulshettyacademy.com/AutomationPractice/

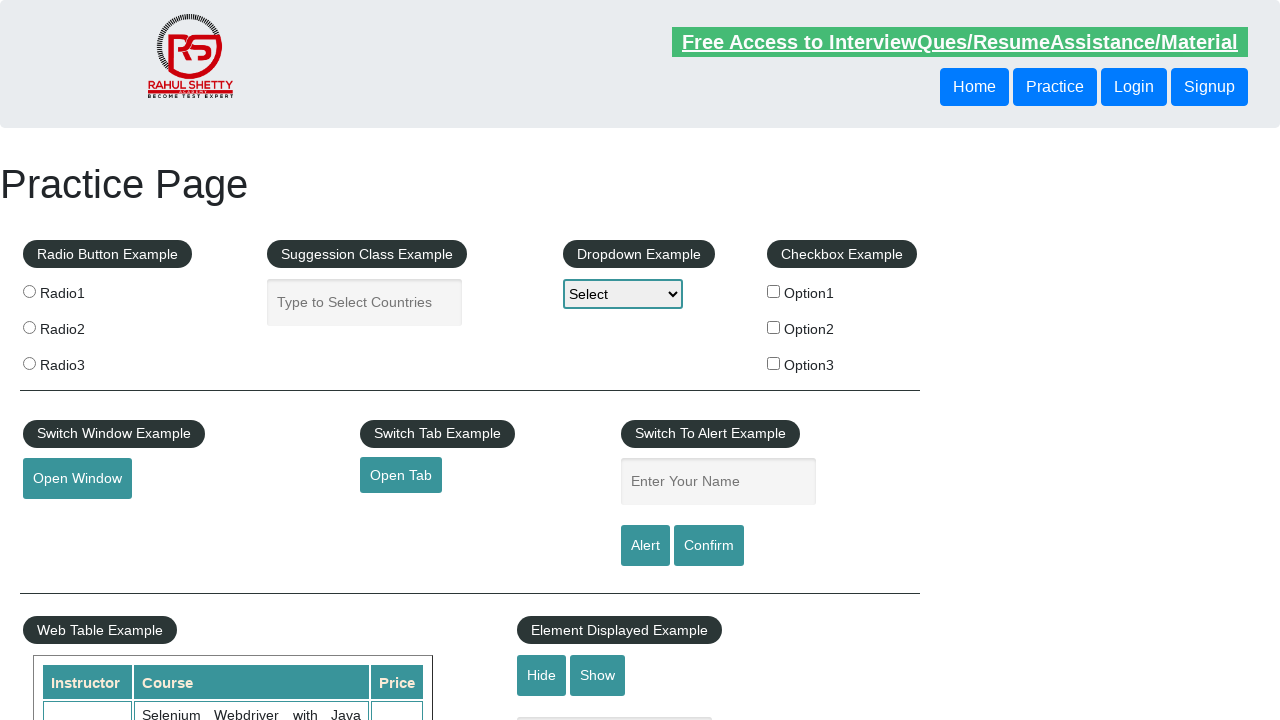

Clicked to check the first checkbox option at (774, 291) on input#checkBoxOption1
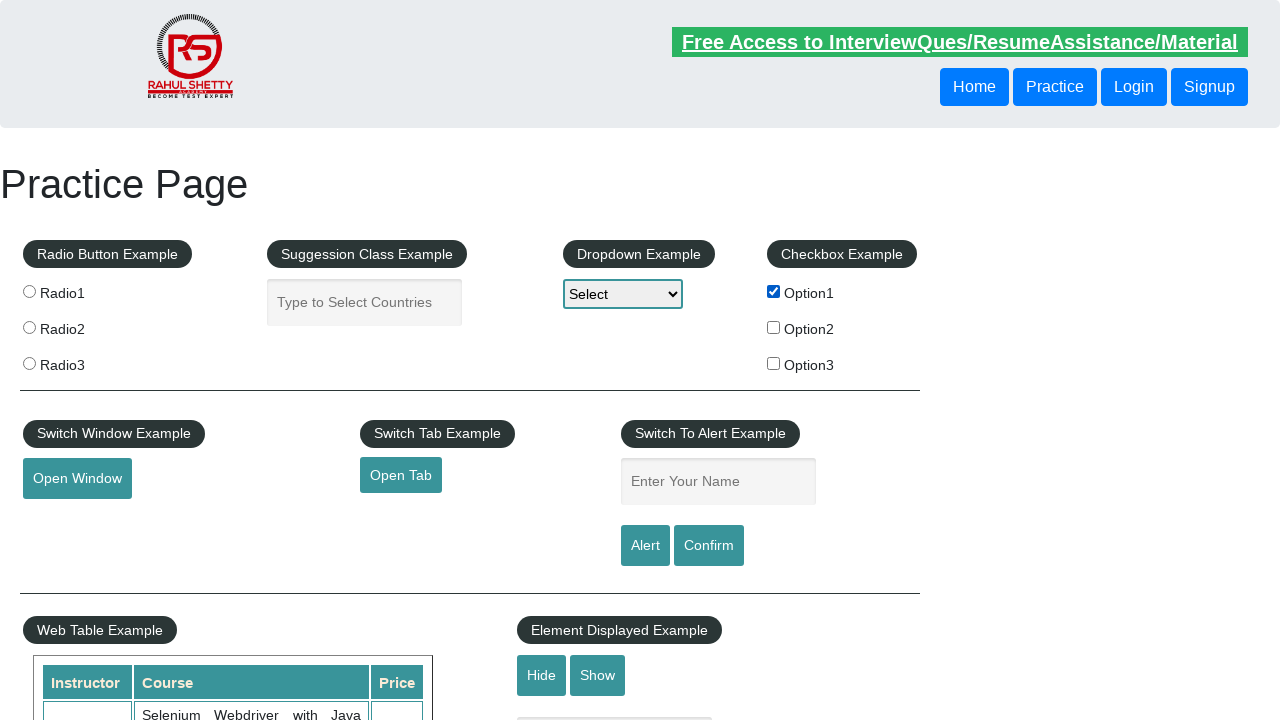

Verified that the first checkbox is now checked
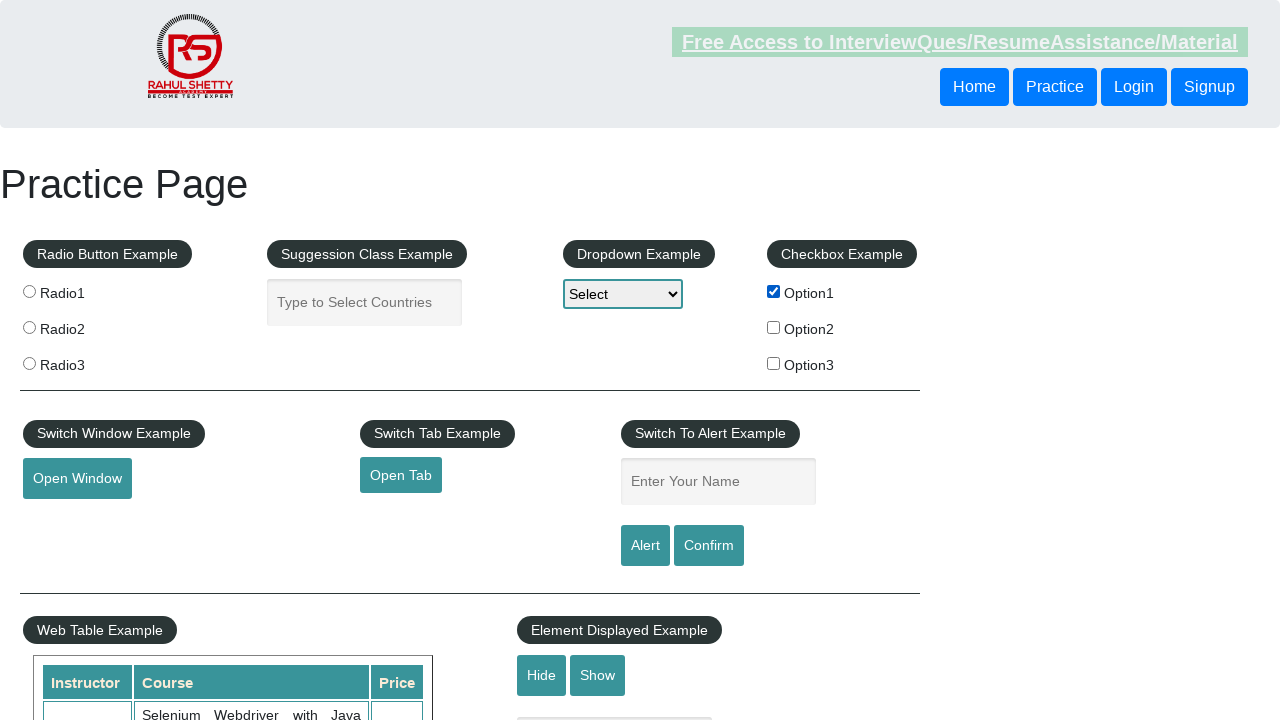

Clicked to uncheck the first checkbox option at (774, 291) on input#checkBoxOption1
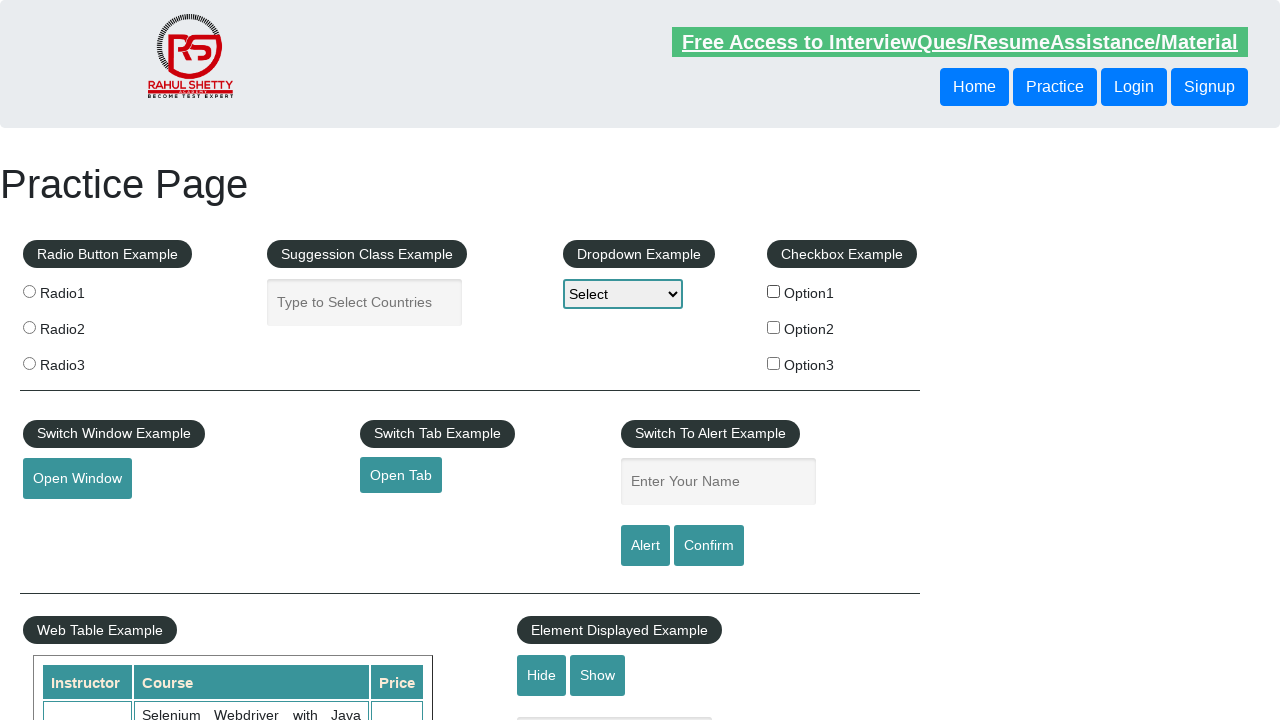

Verified that the first checkbox is now unchecked
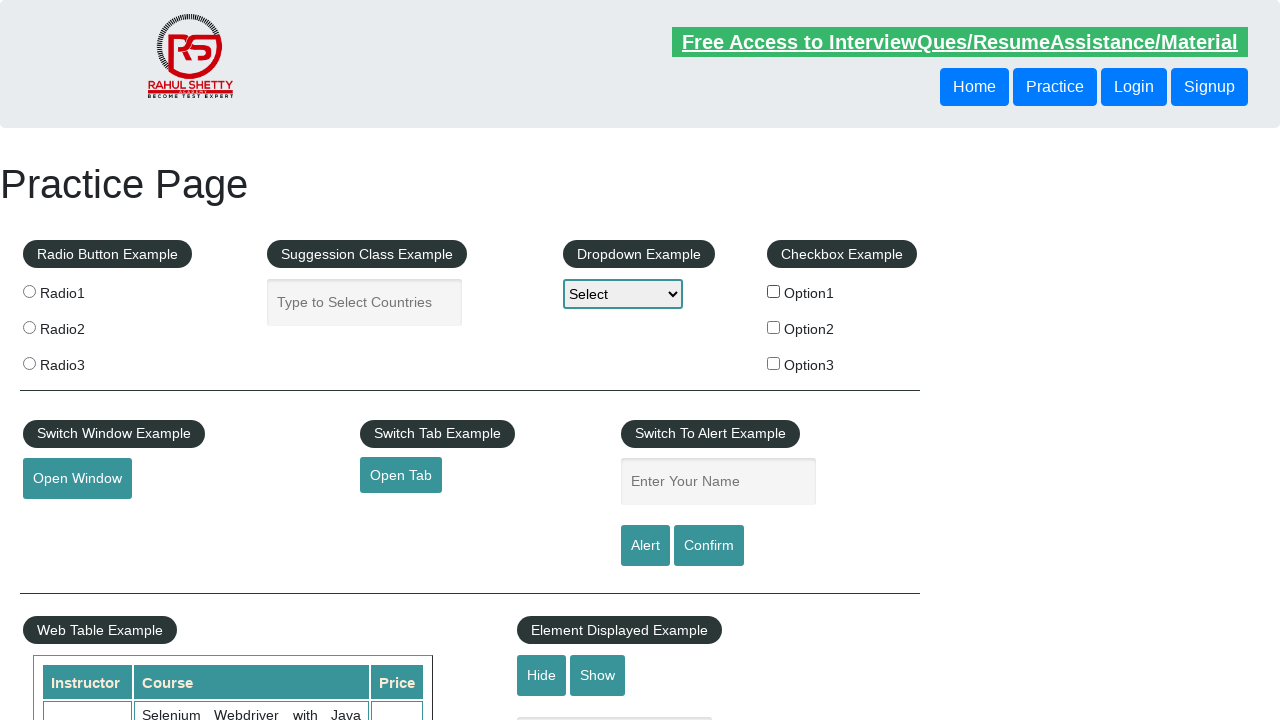

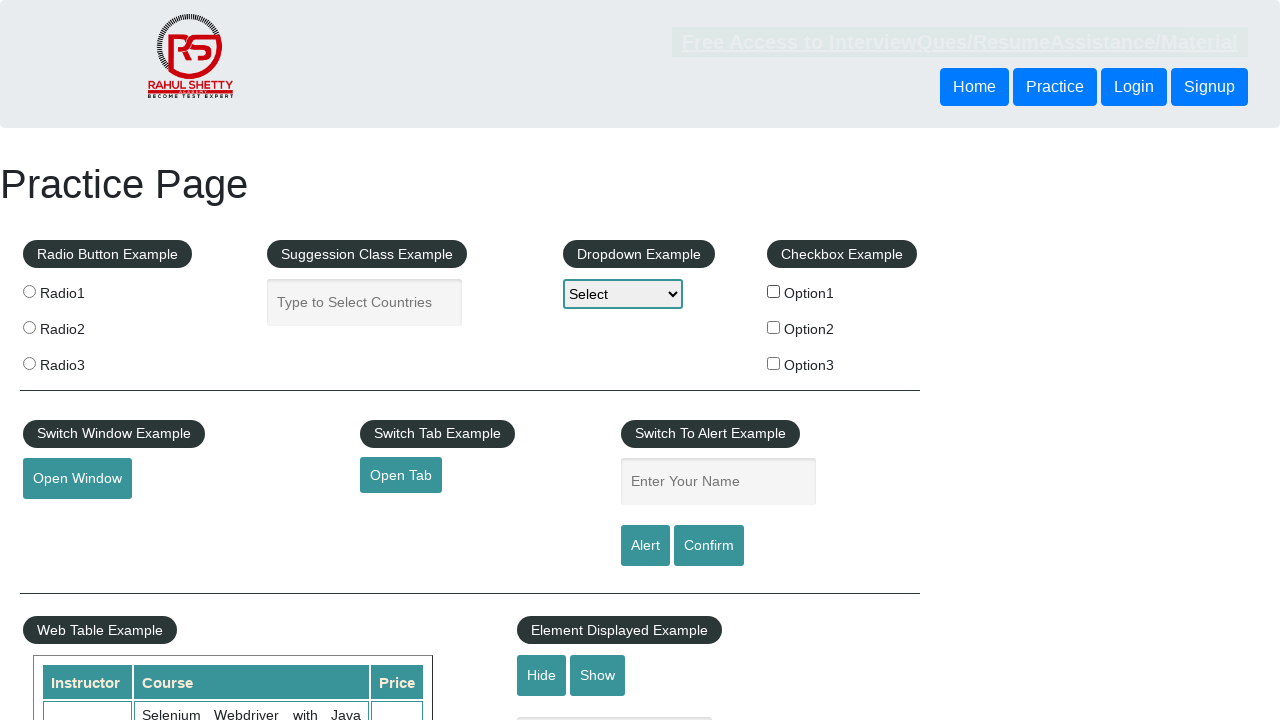